Tests file upload functionality by selecting a file using the file input element on a file upload page.

Starting URL: https://the-internet.herokuapp.com/upload

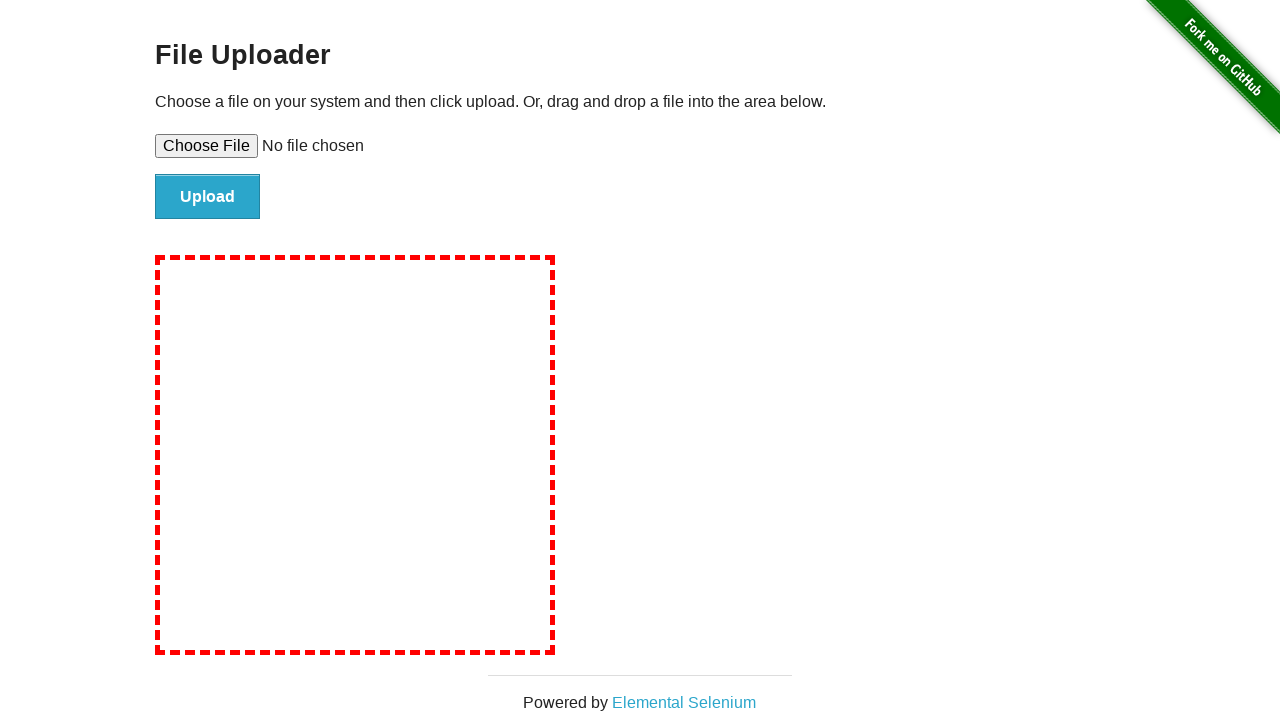

Set test file 'Testfile1.txt' in file upload input
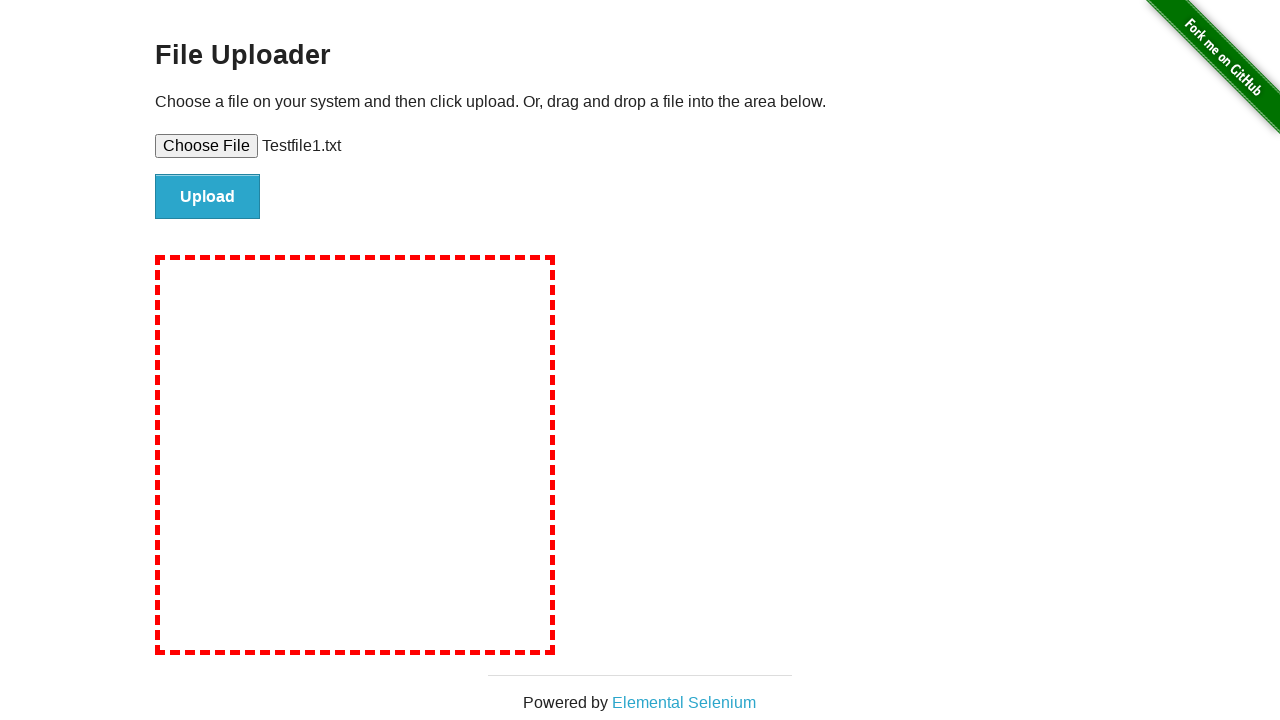

Clicked upload button to submit file at (208, 197) on #file-submit
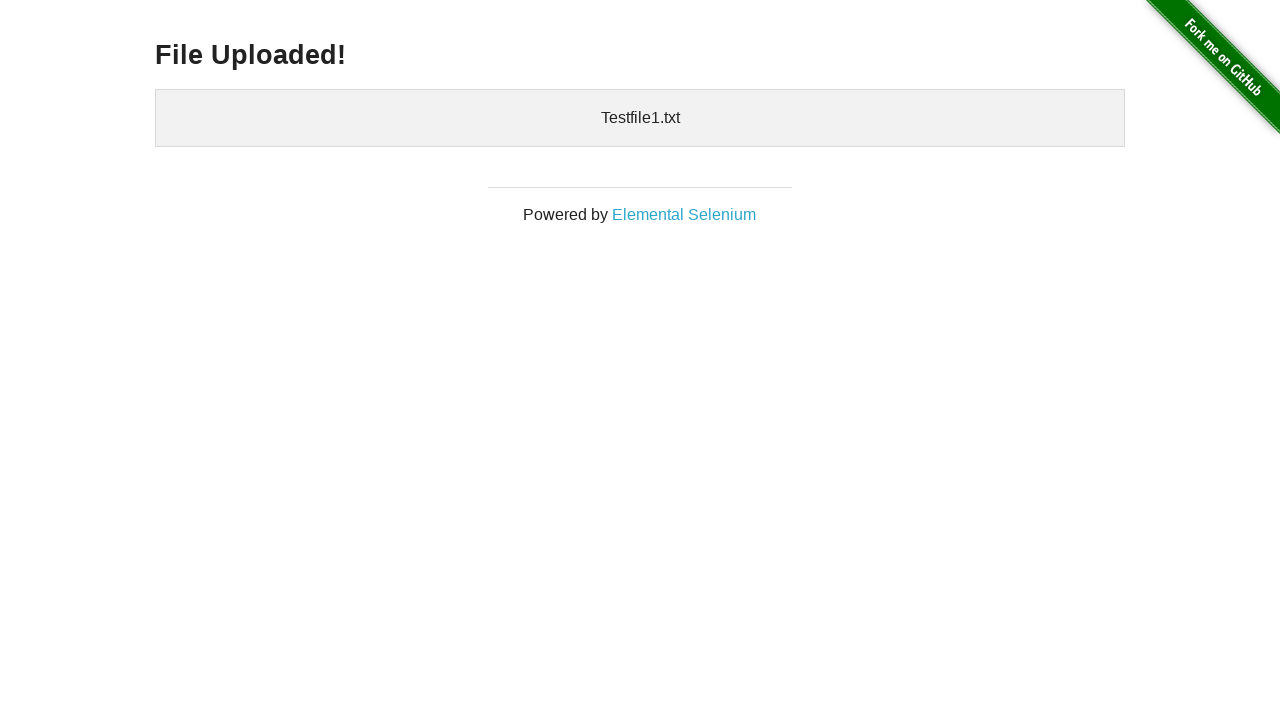

Upload confirmation page loaded with uploaded files list
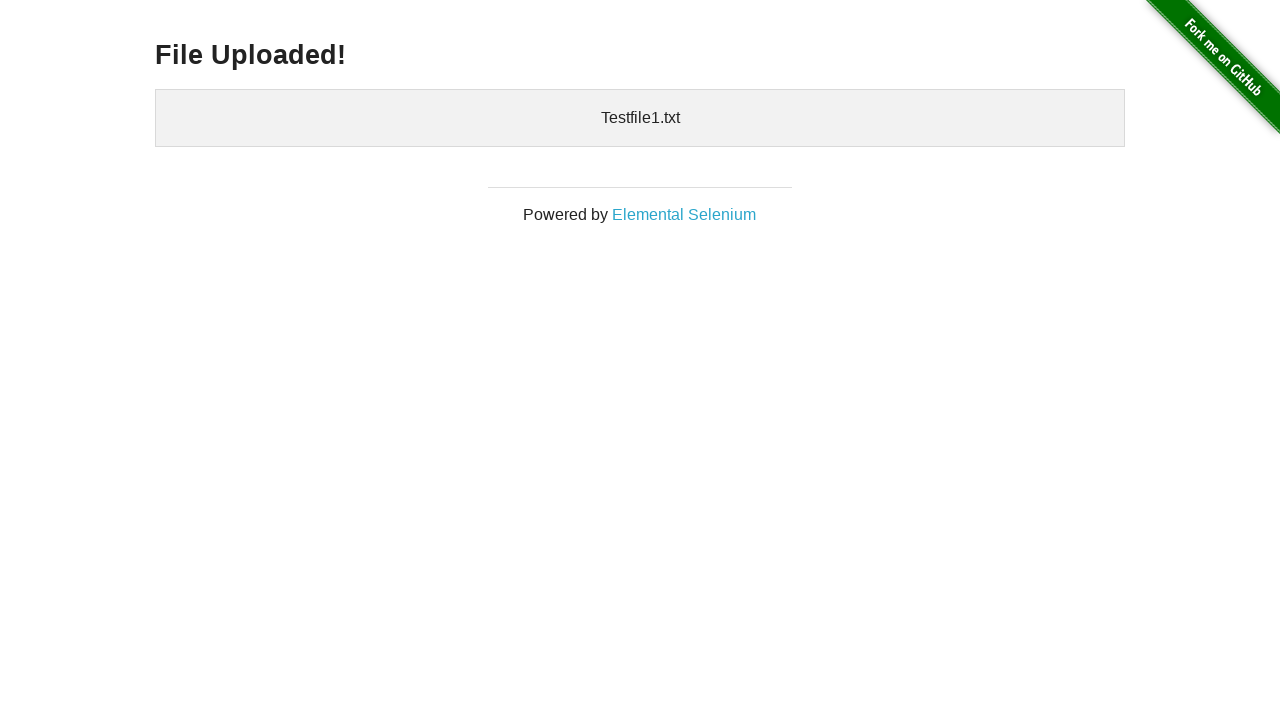

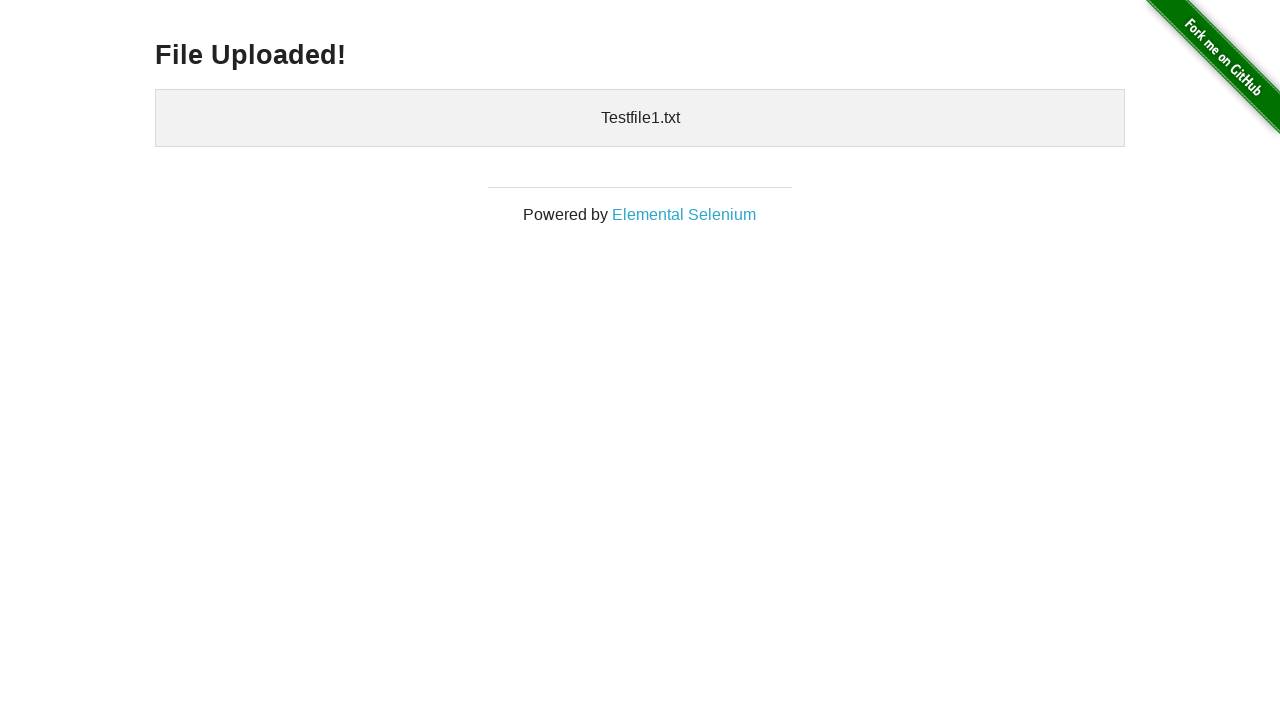